Navigates to Hovers page, hovers over the third profile picture, and verifies the displayed name is "user3"

Starting URL: https://the-internet.herokuapp.com

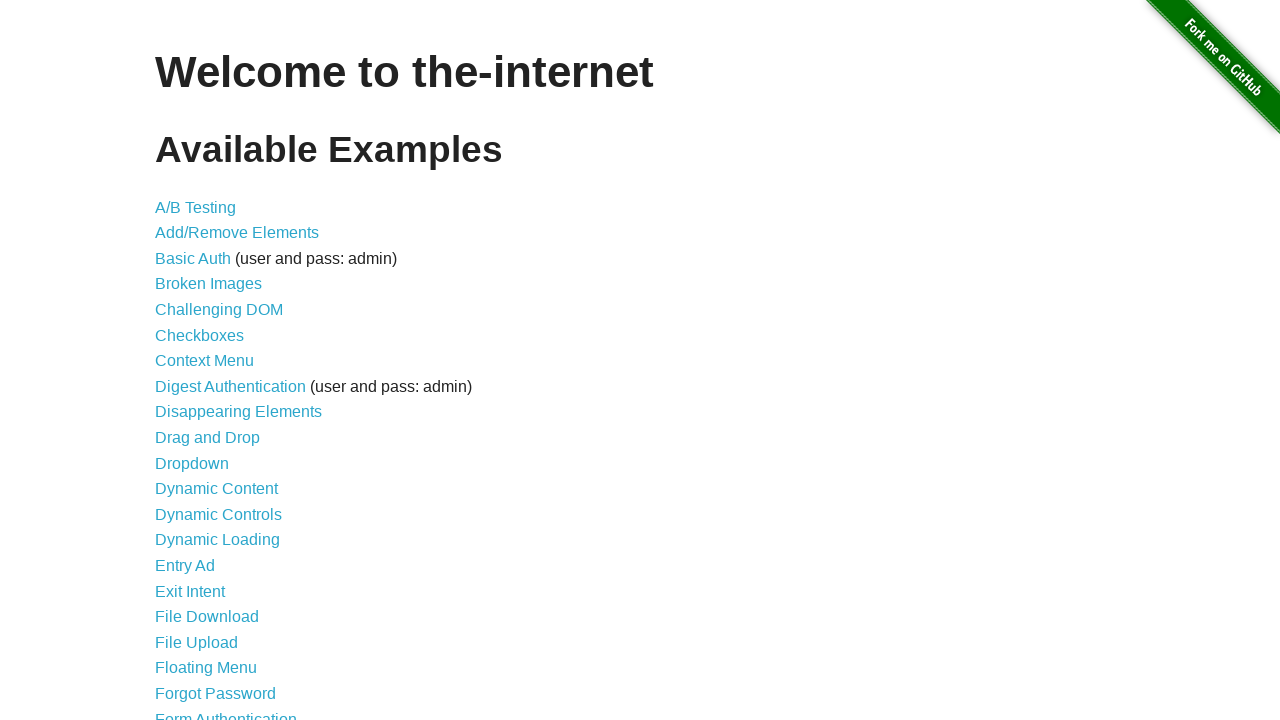

Clicked on Hovers link to navigate to Hovers page at (180, 360) on text=Hovers
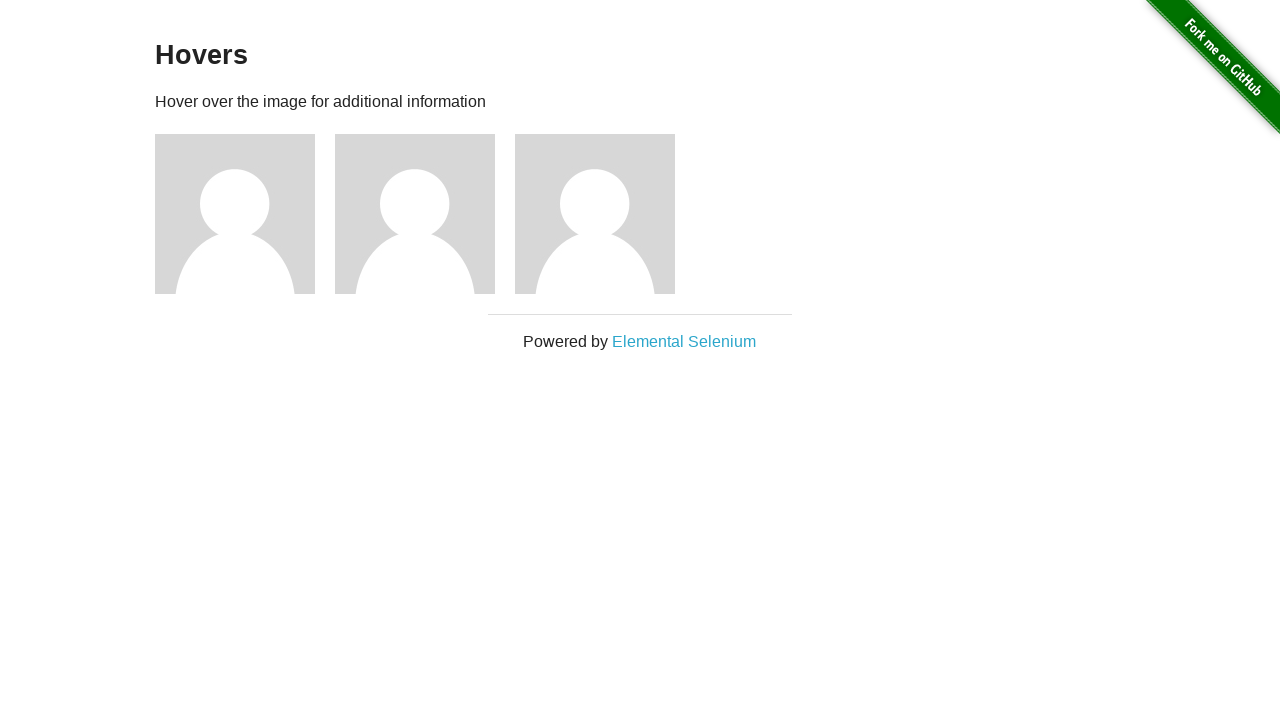

Waited for figure elements to load
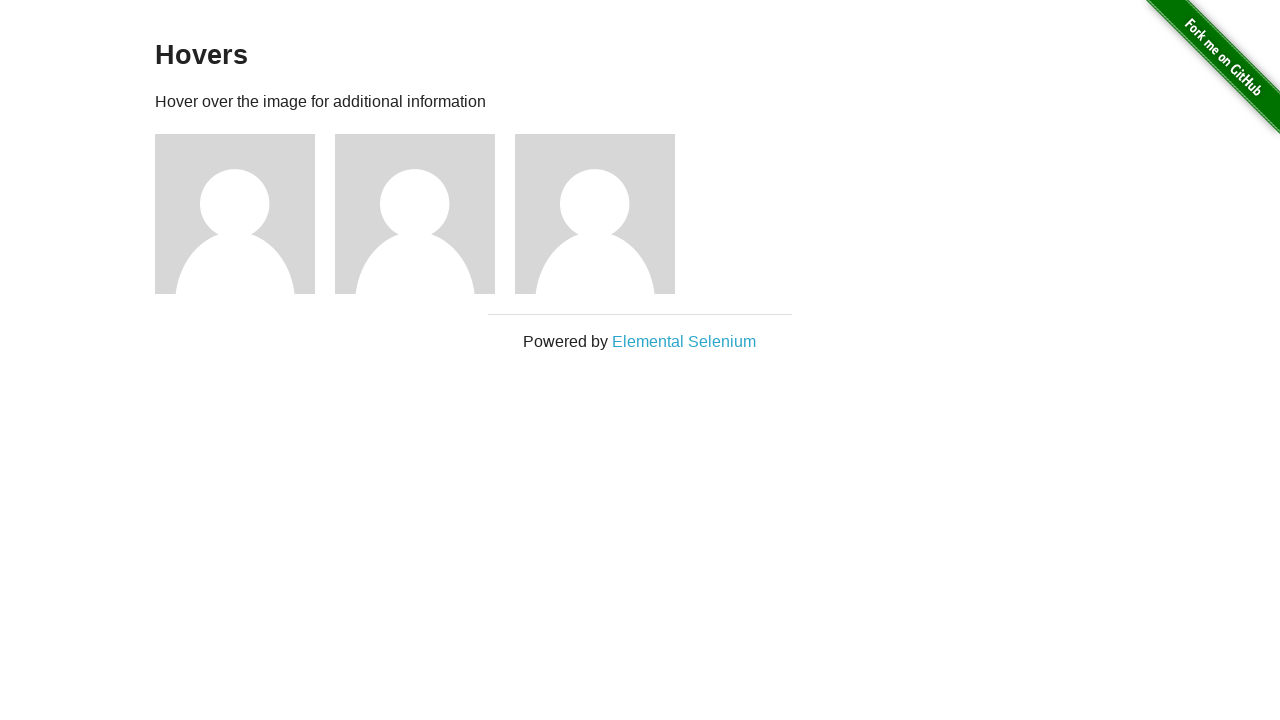

Hovered over the third profile picture at (605, 214) on .figure >> nth=2
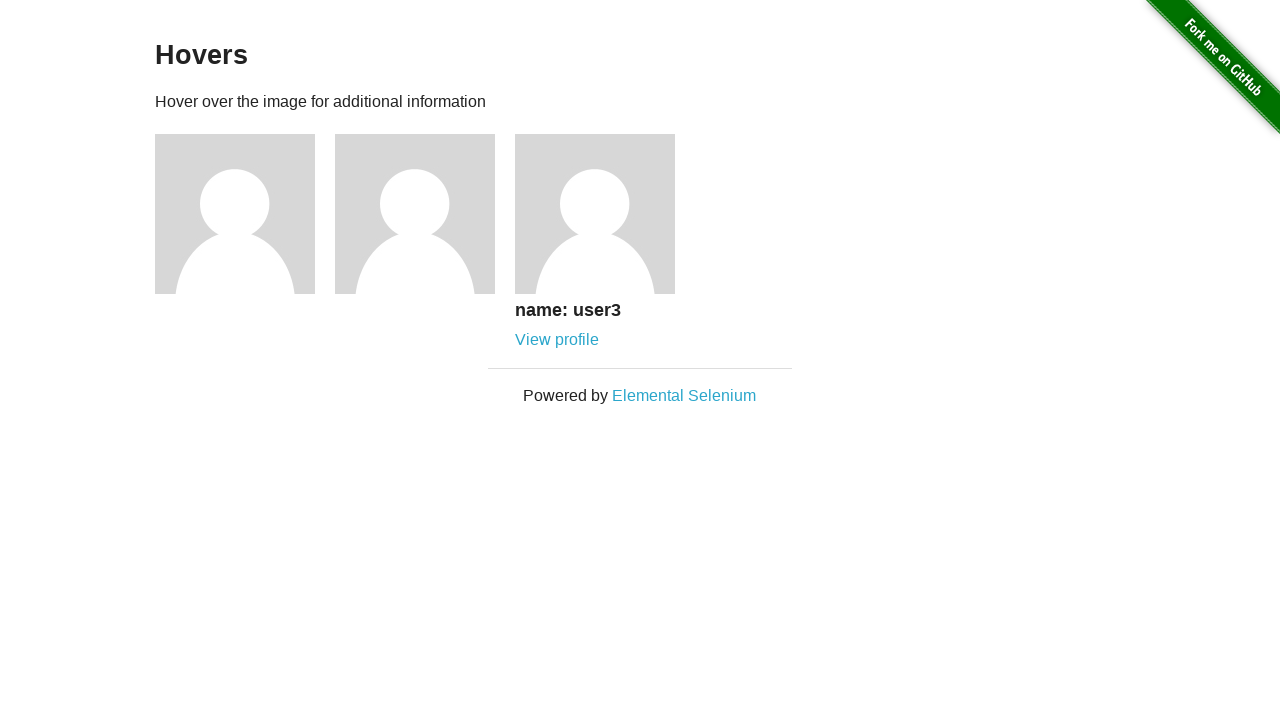

Verified that the displayed name is 'user3'
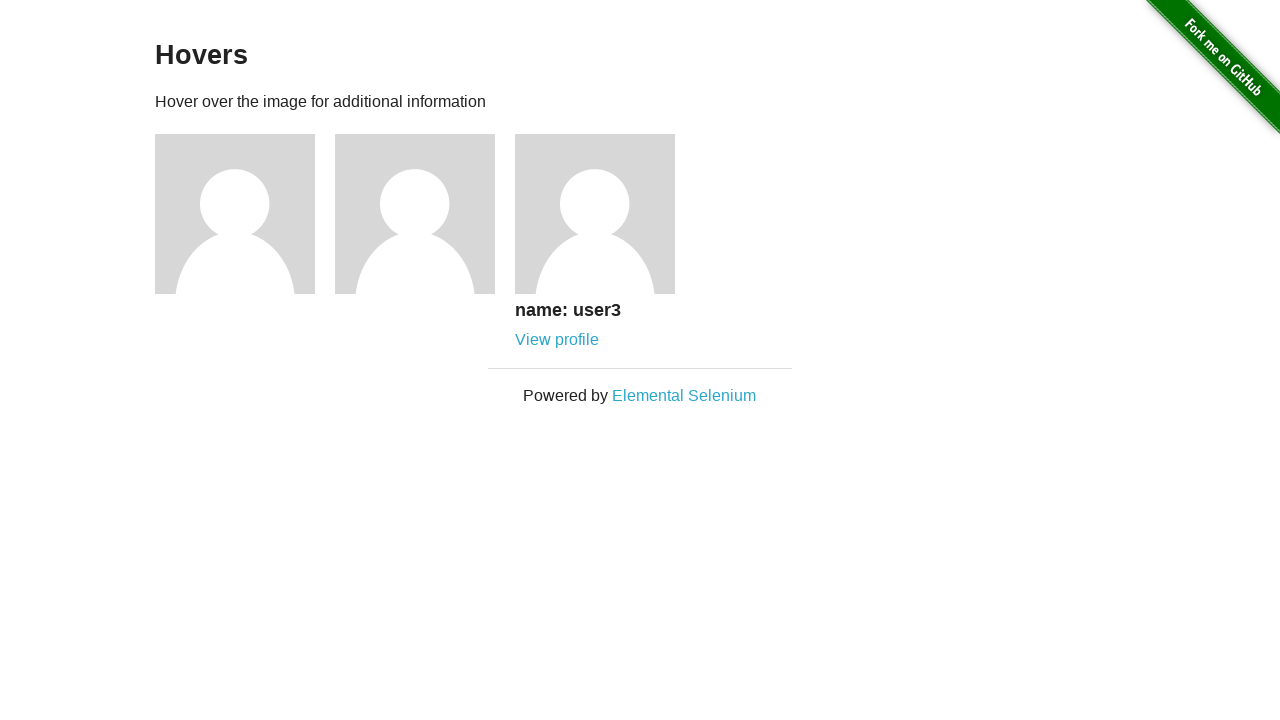

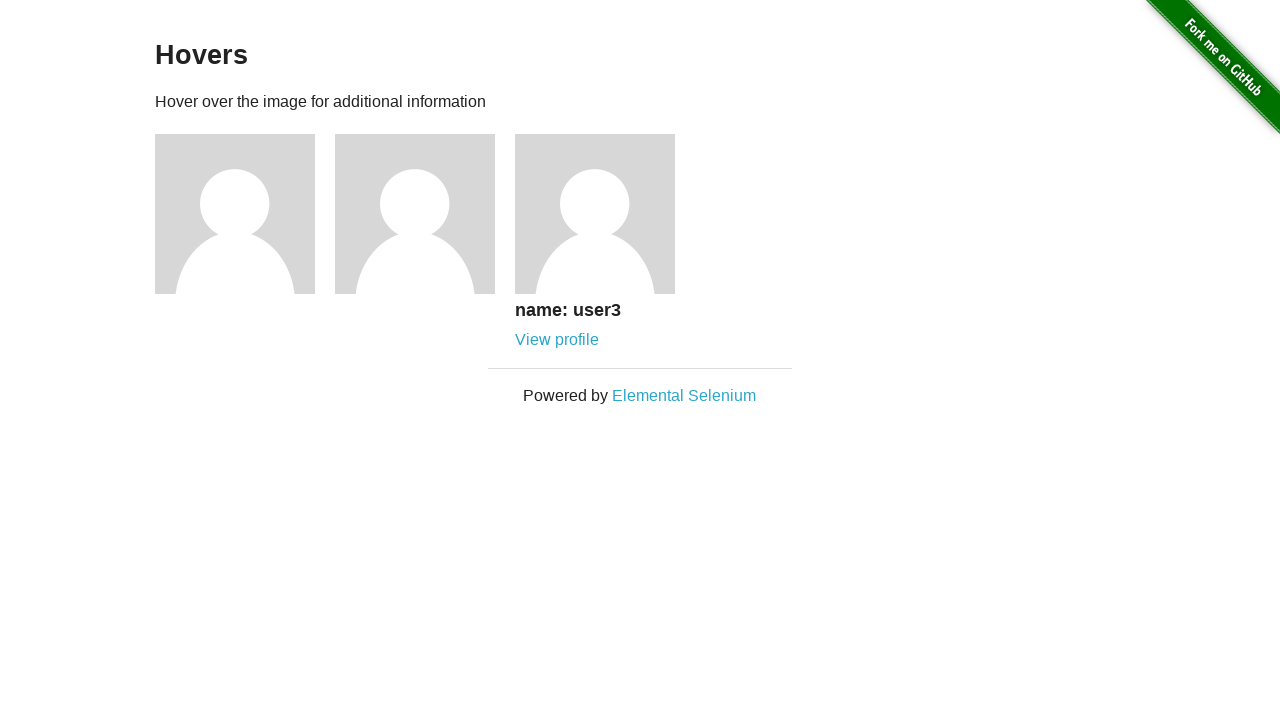